Tests file upload functionality by selecting a file and clicking upload, then verifying the success message is displayed

Starting URL: https://the-internet.herokuapp.com/upload

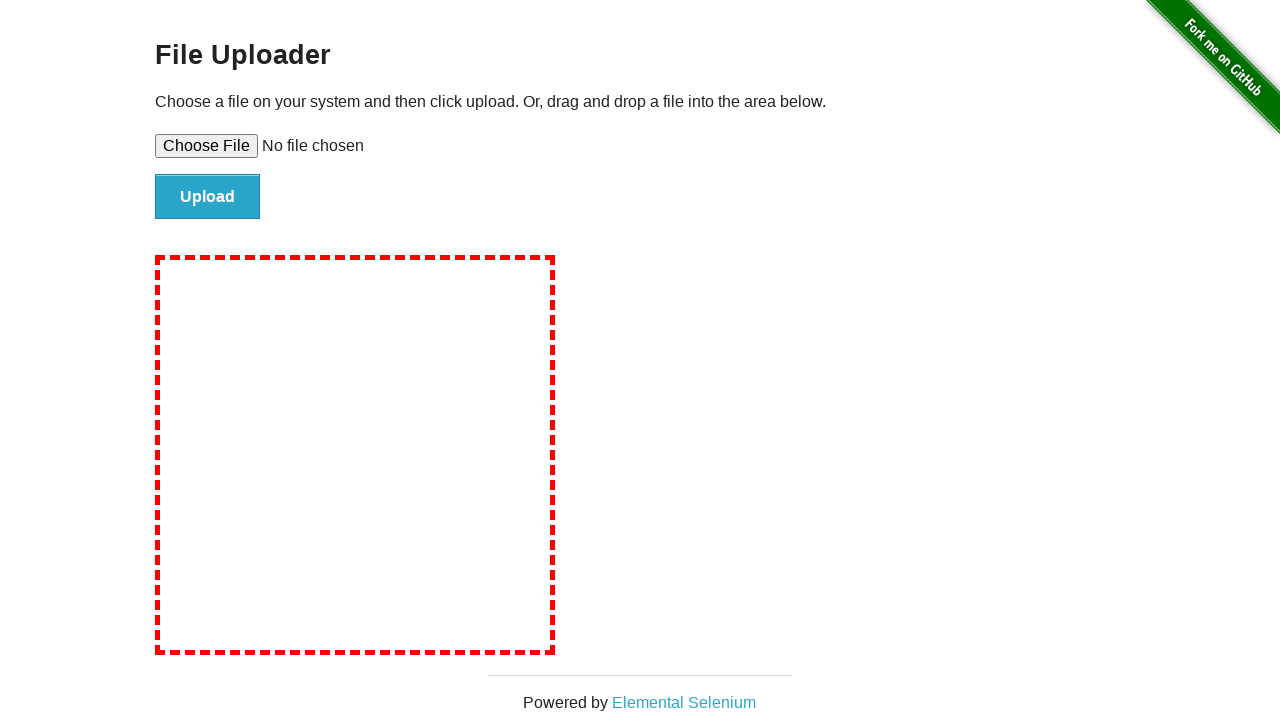

Created temporary test file for upload
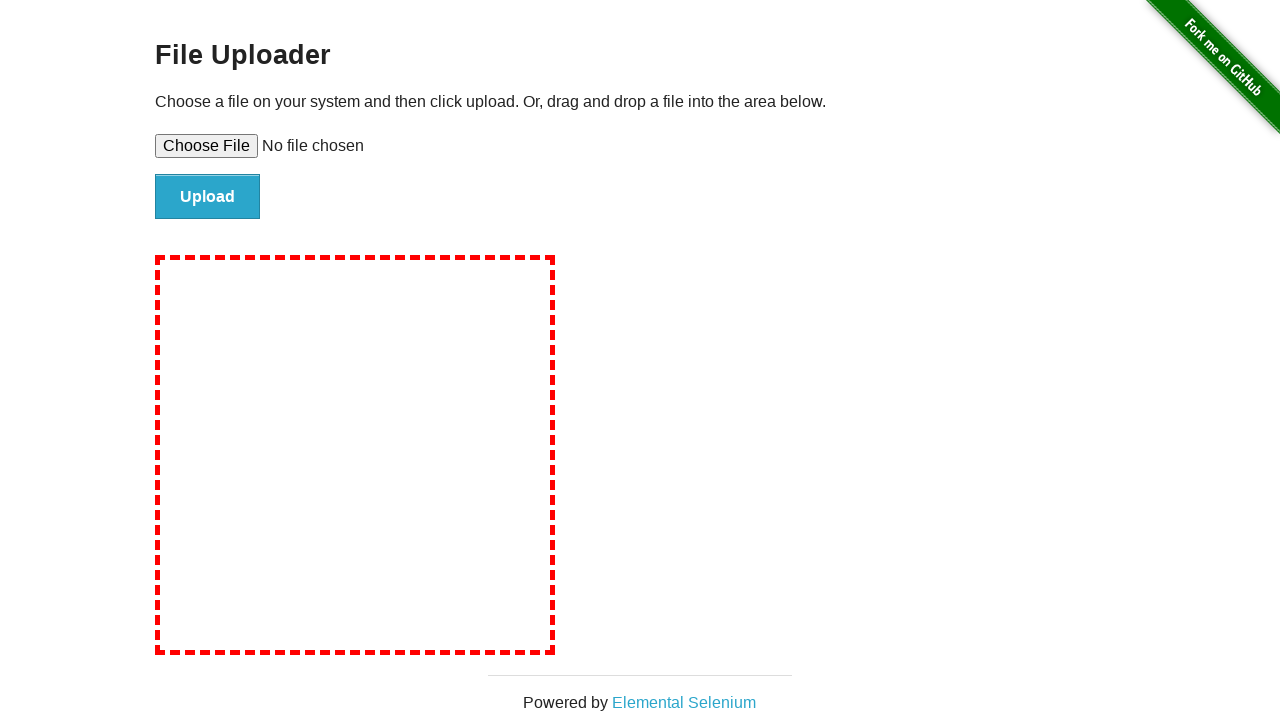

Selected file for upload via file input field
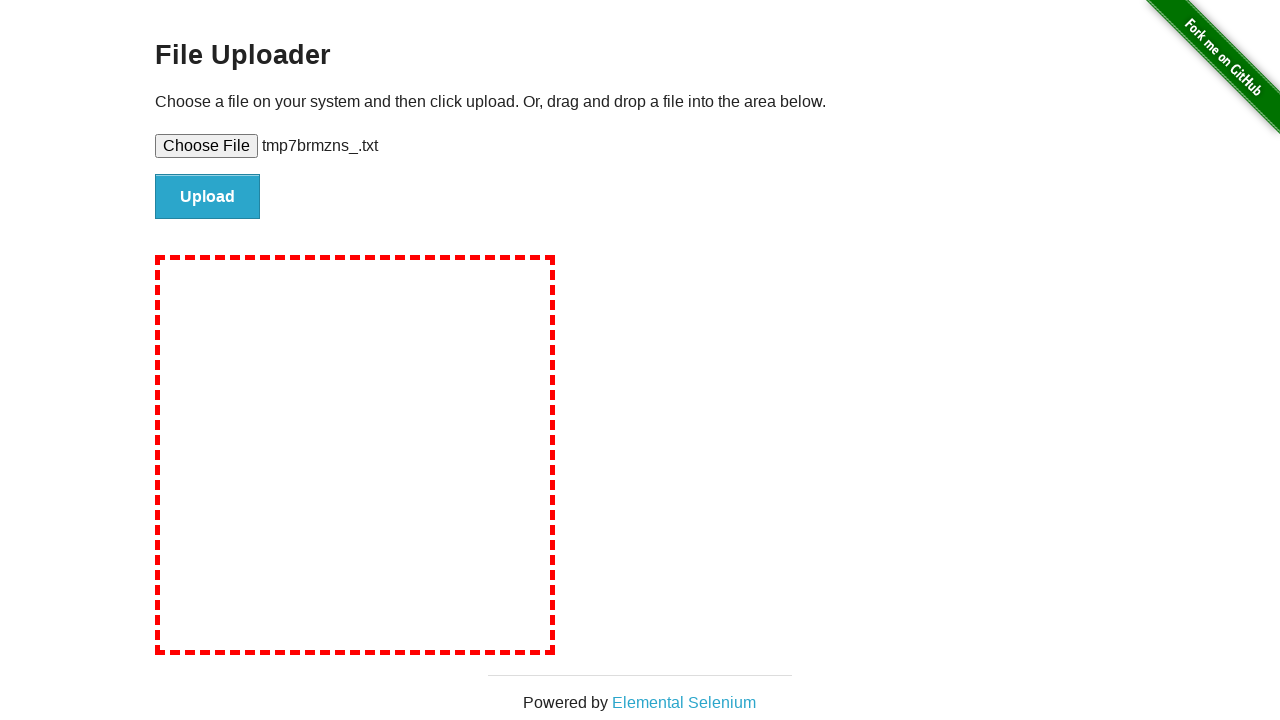

Clicked upload button to submit file at (208, 197) on #file-submit
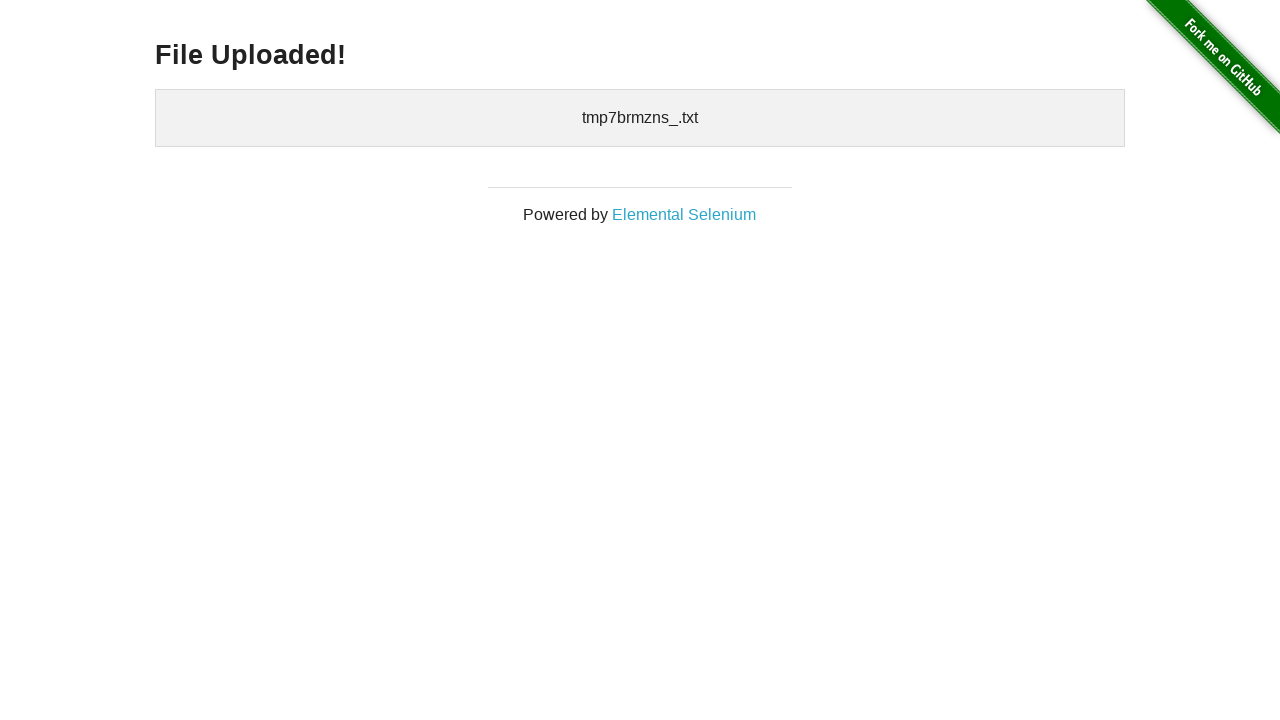

Success message header became visible
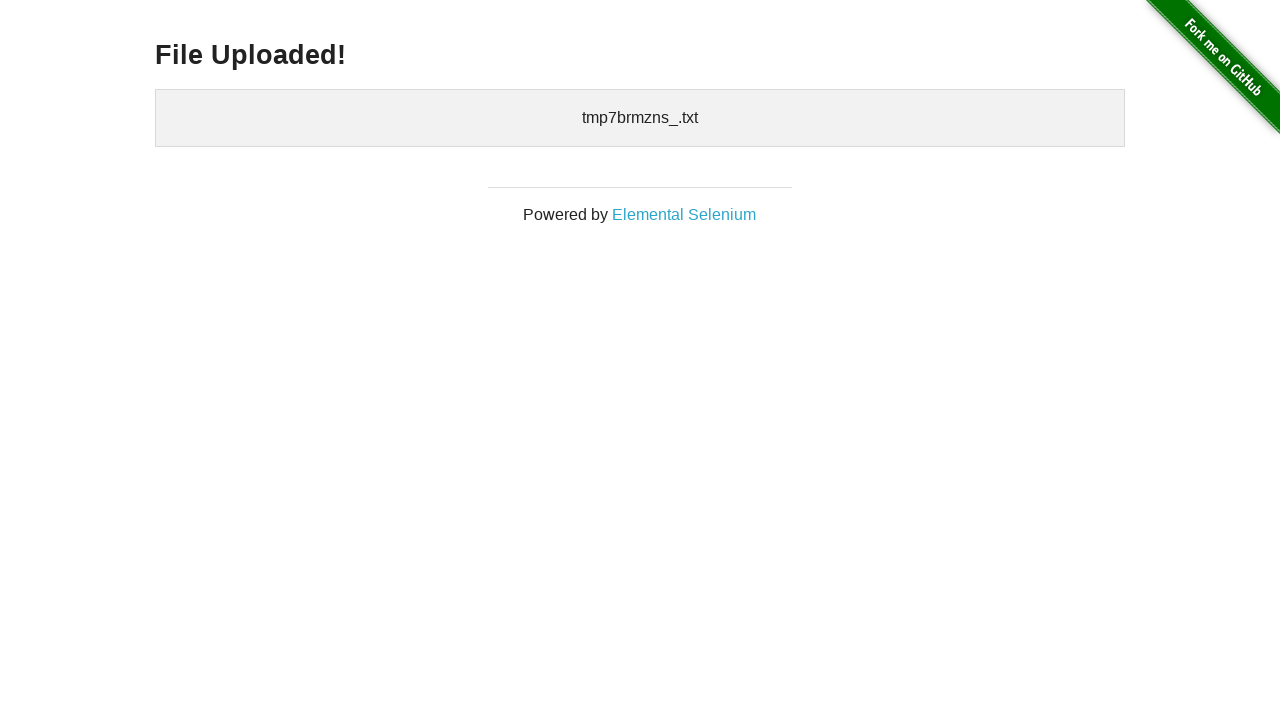

Verified success message is visible
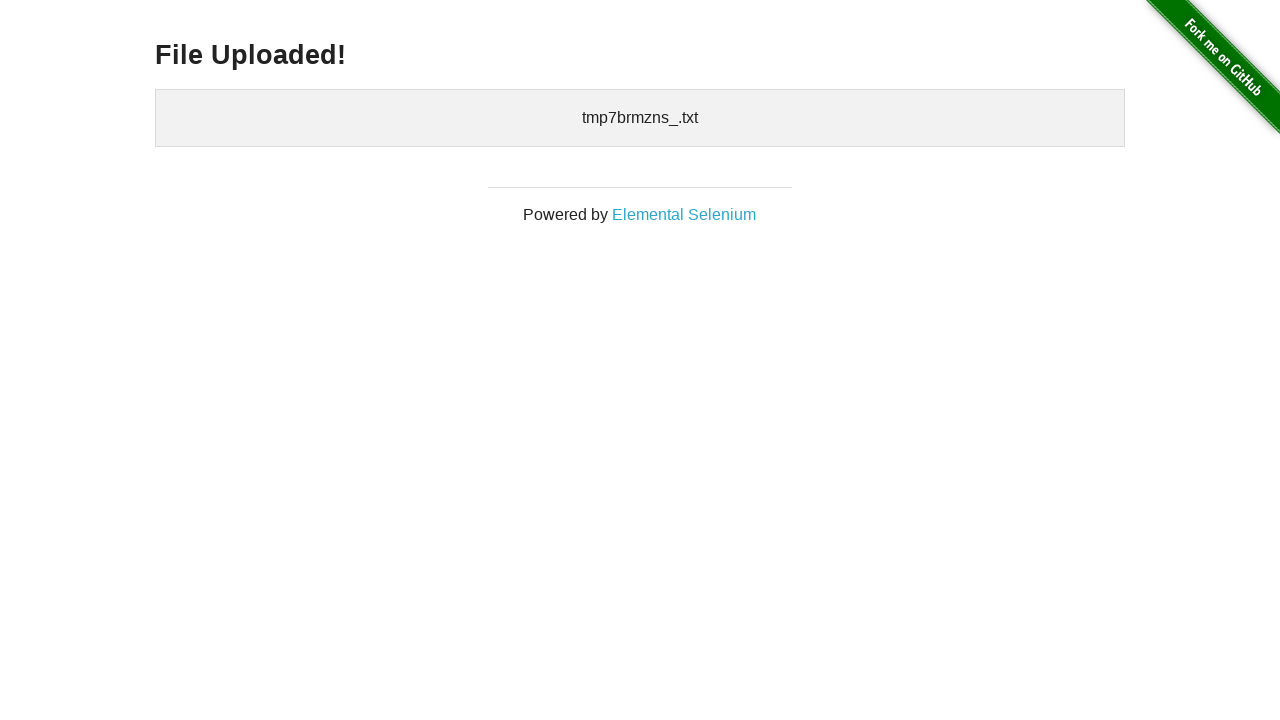

Cleaned up temporary file
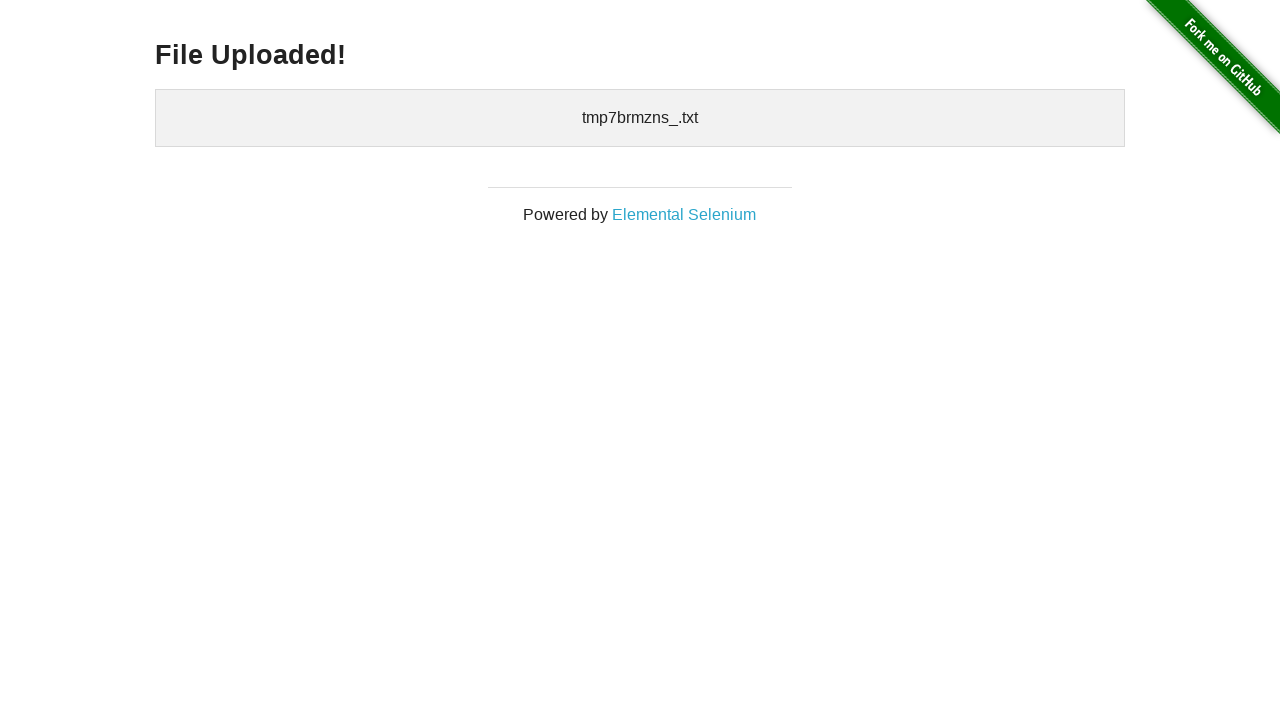

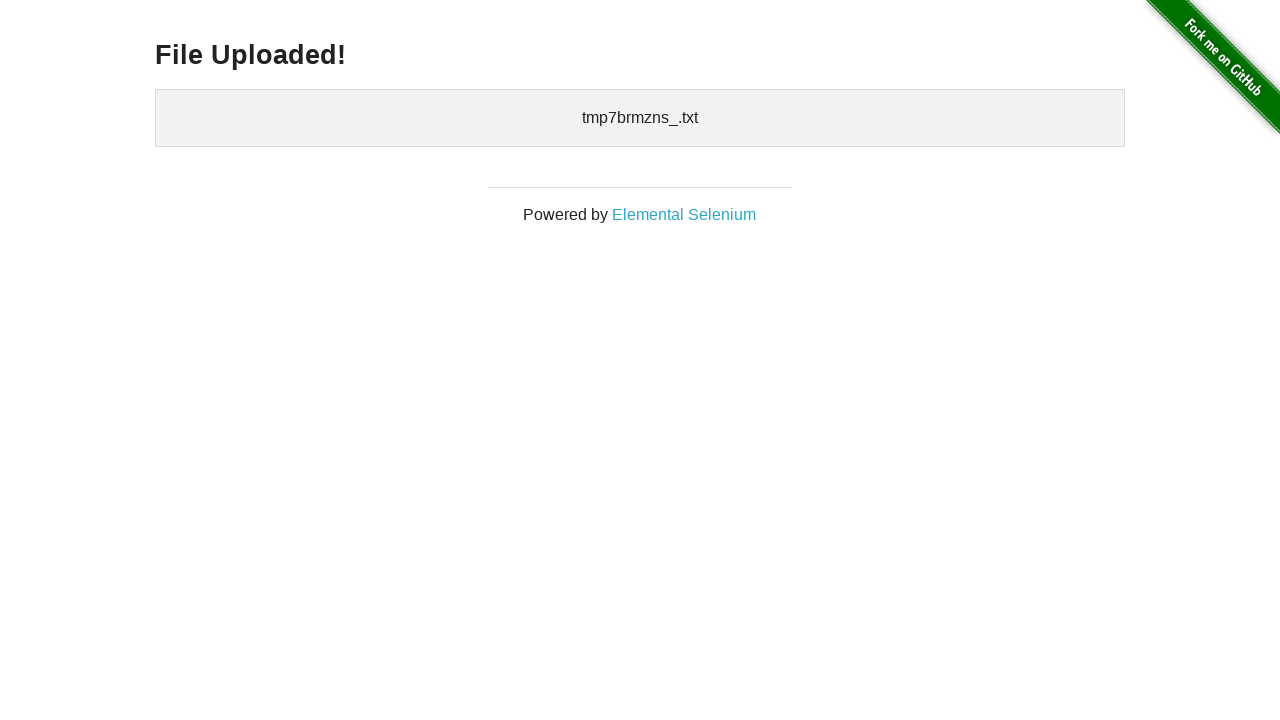